Tests dynamic control functionality by clicking enable/disable buttons and verifying that the input field state changes accordingly

Starting URL: https://the-internet.herokuapp.com/dynamic_controls

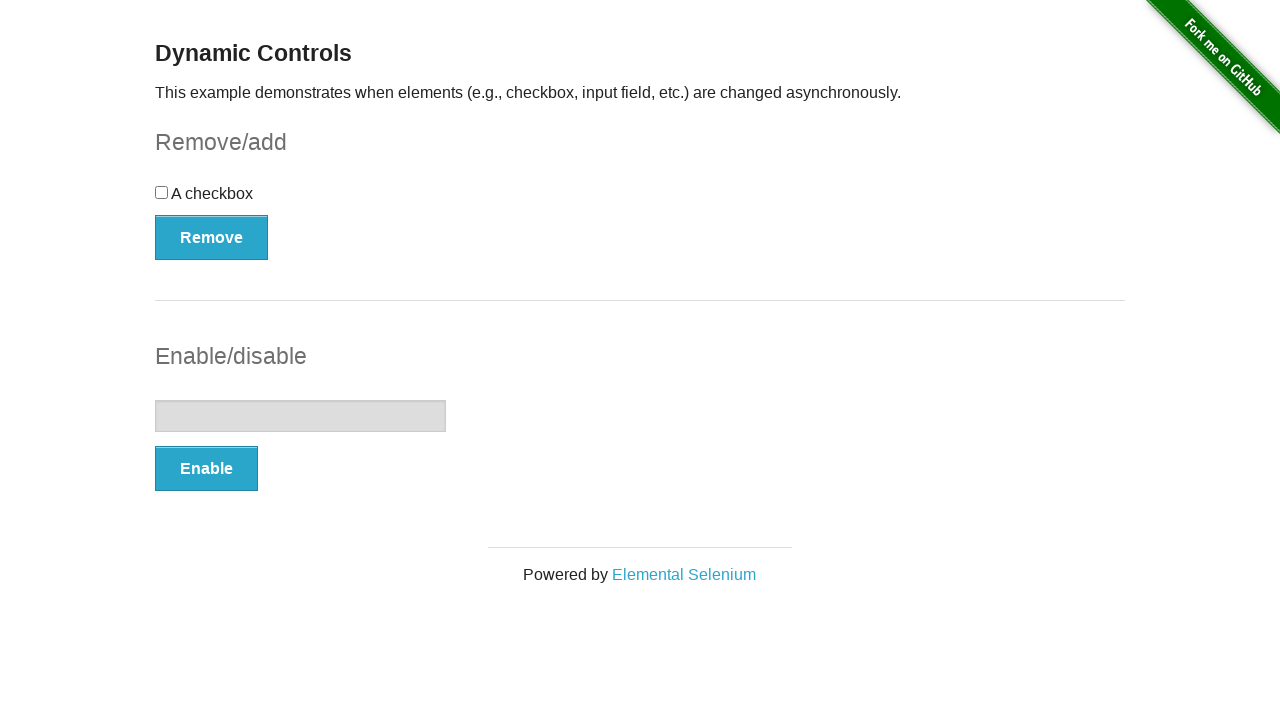

Navigated to dynamic controls page
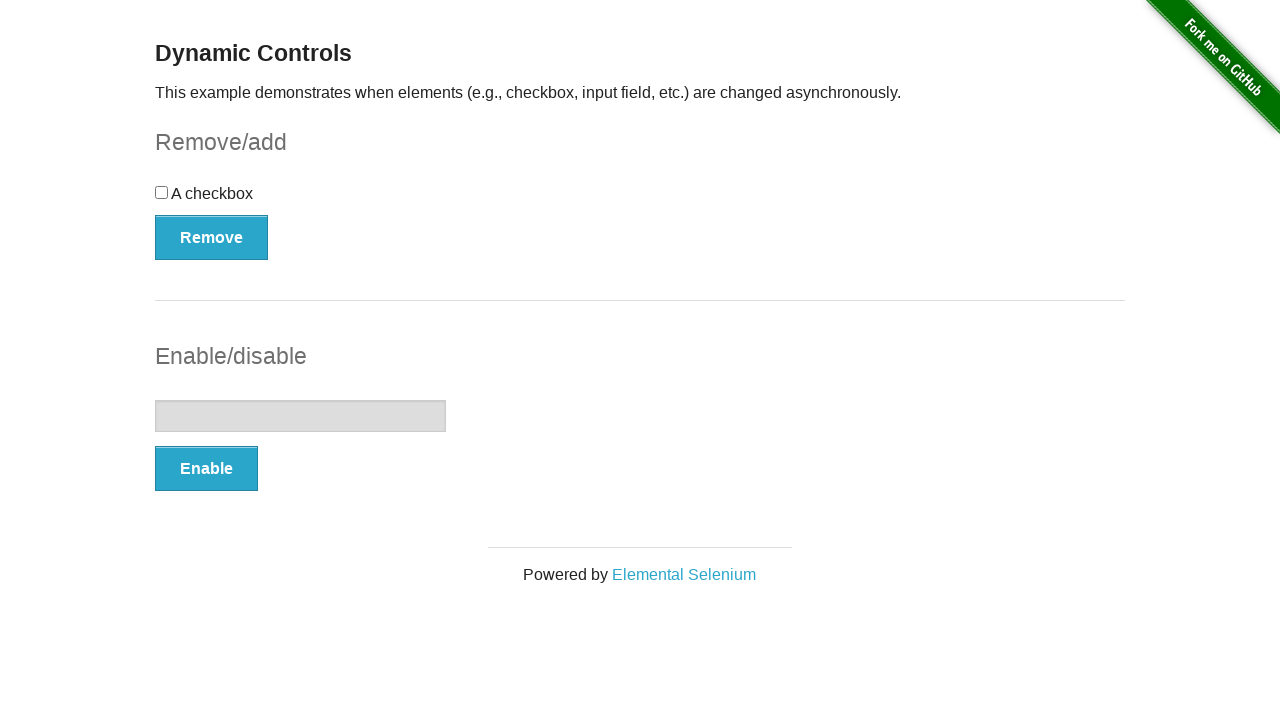

Clicked enable button to enable the input field at (206, 469) on xpath=//*[@id='input-example']/button
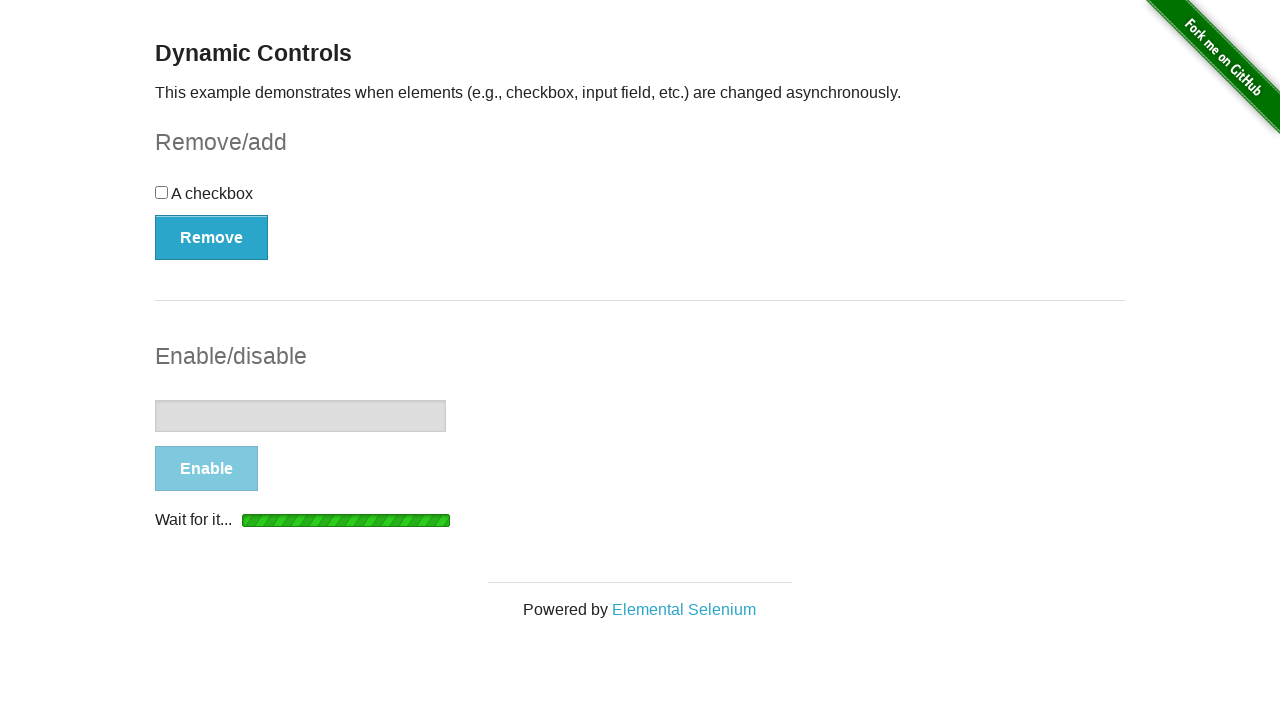

Waited for 'It's enabled!' message to appear
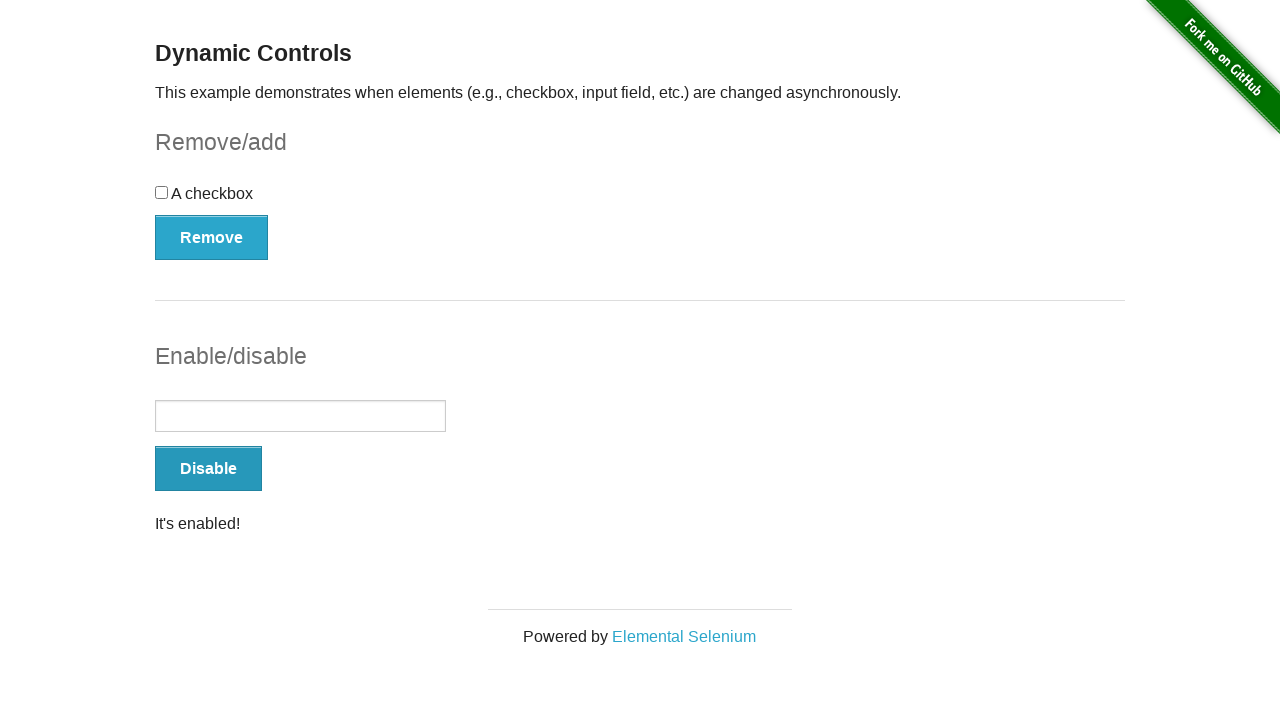

Verified that the input field is enabled
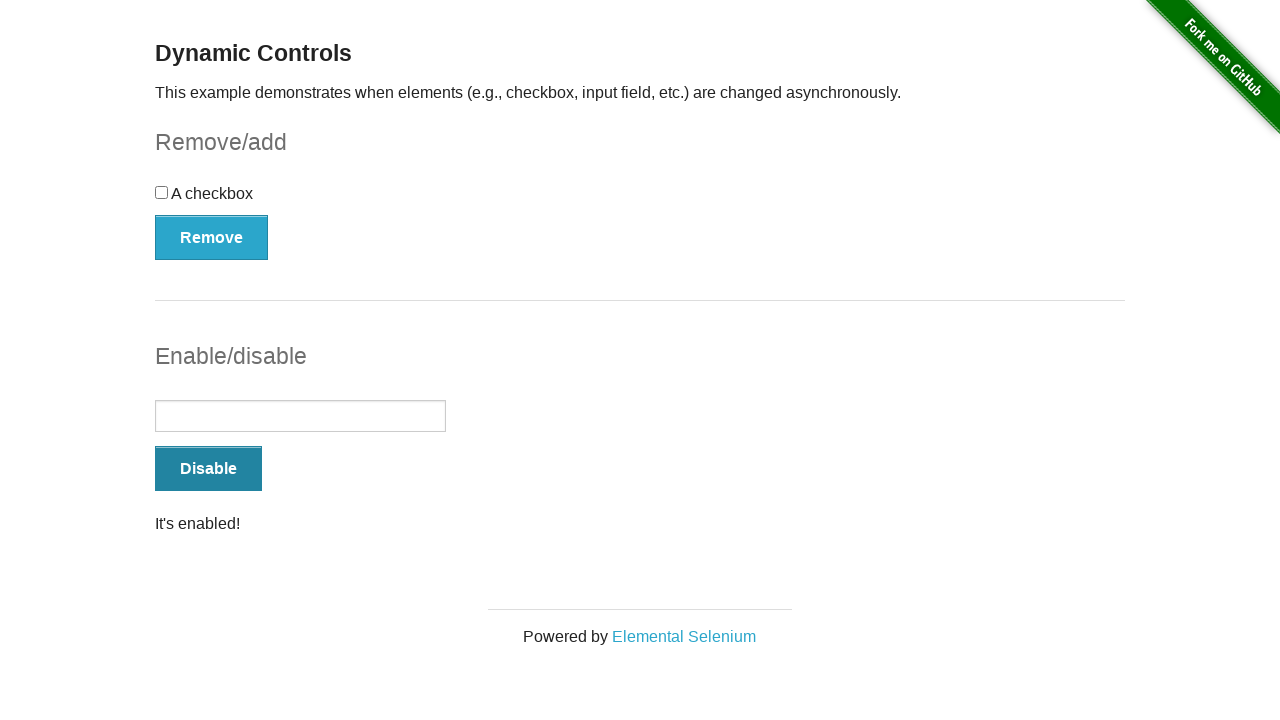

Clicked disable button to disable the input field at (208, 469) on xpath=//*[@id='input-example']/button
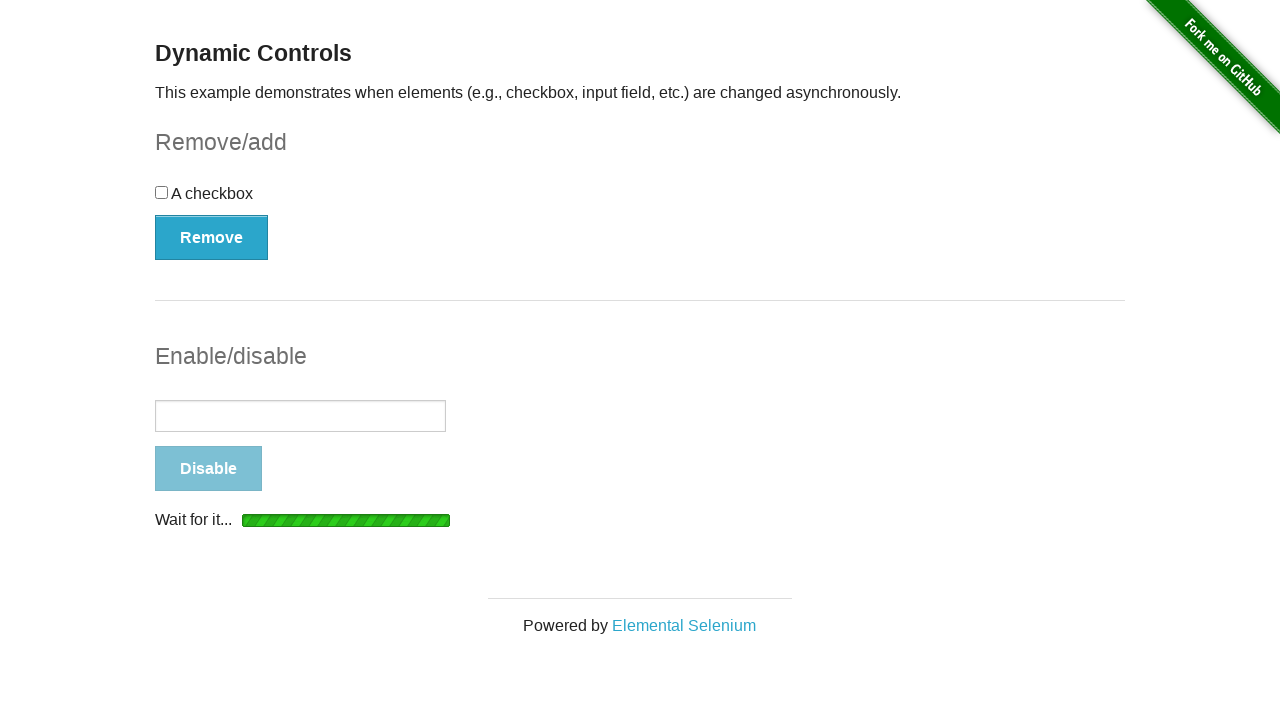

Waited for 'It's disabled!' message to appear
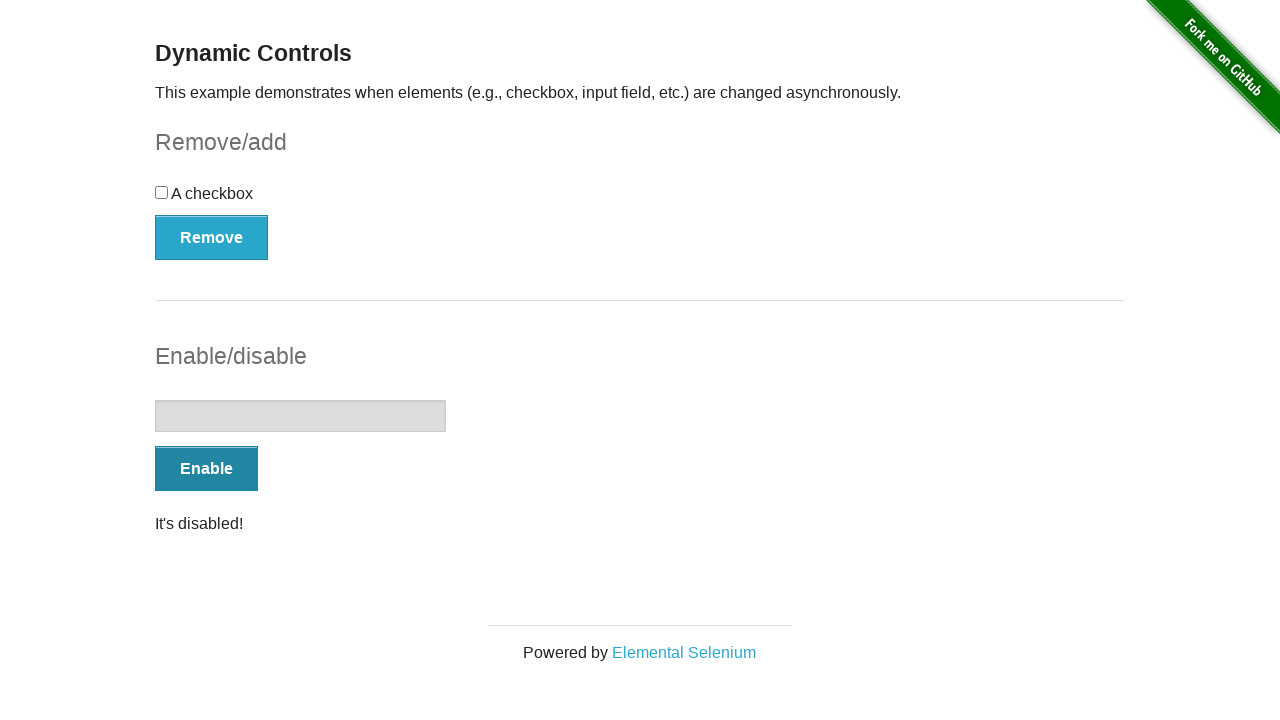

Verified that the input field is disabled
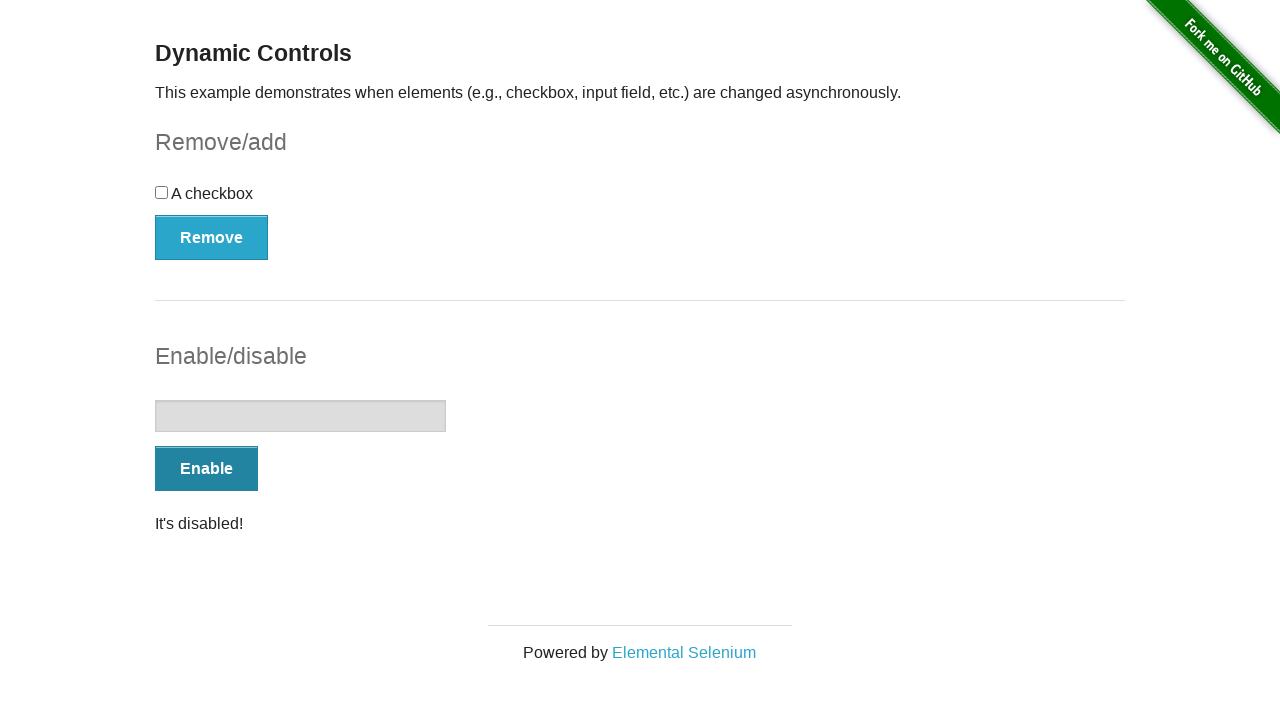

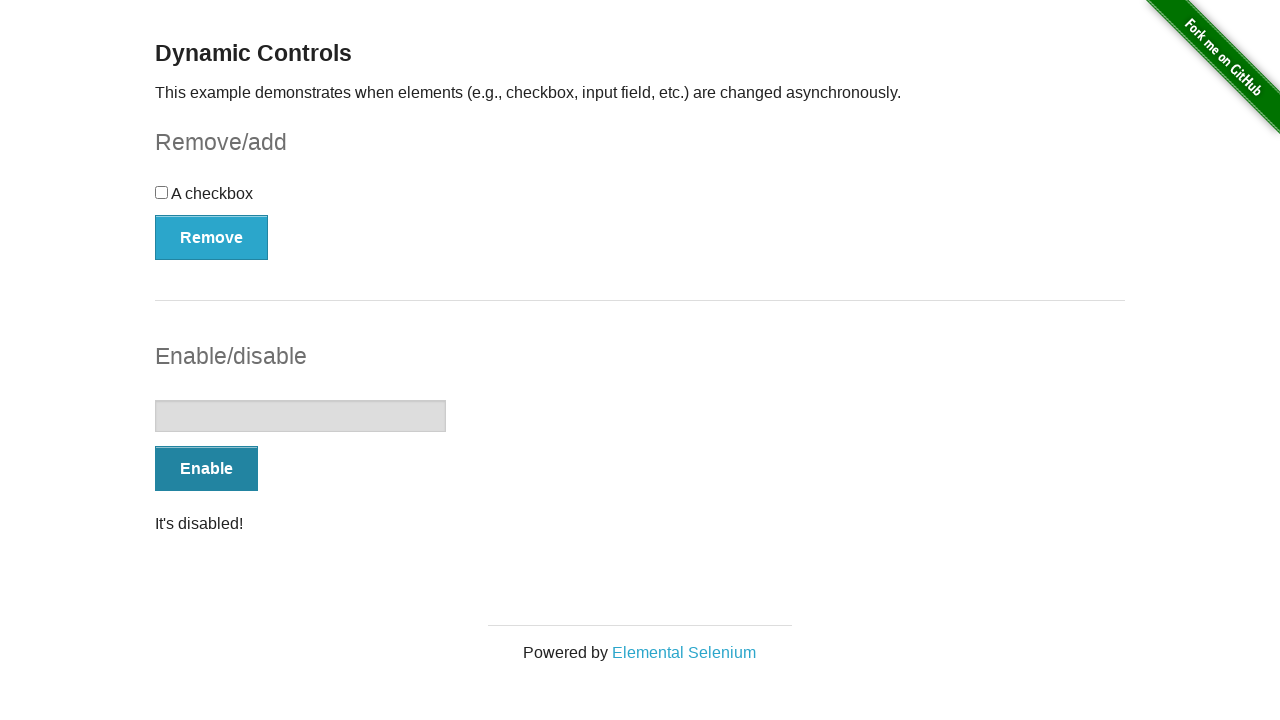